Tests the complete purchase flow of buying one cappuccino, including adding to cart, checkout, filling payment form, and verifying successful purchase

Starting URL: https://seleniumbase.io/coffee/

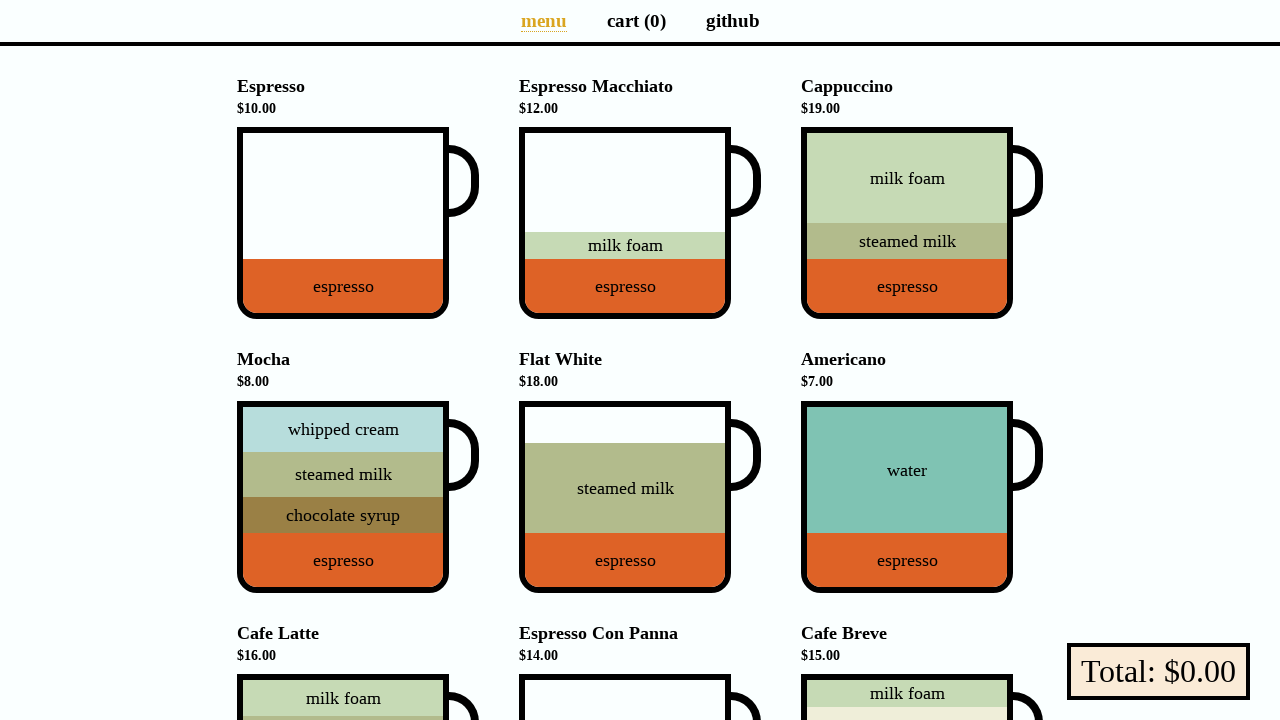

Clicked on Cappuccino to add to cart at (907, 223) on div[data-test="Cappuccino"]
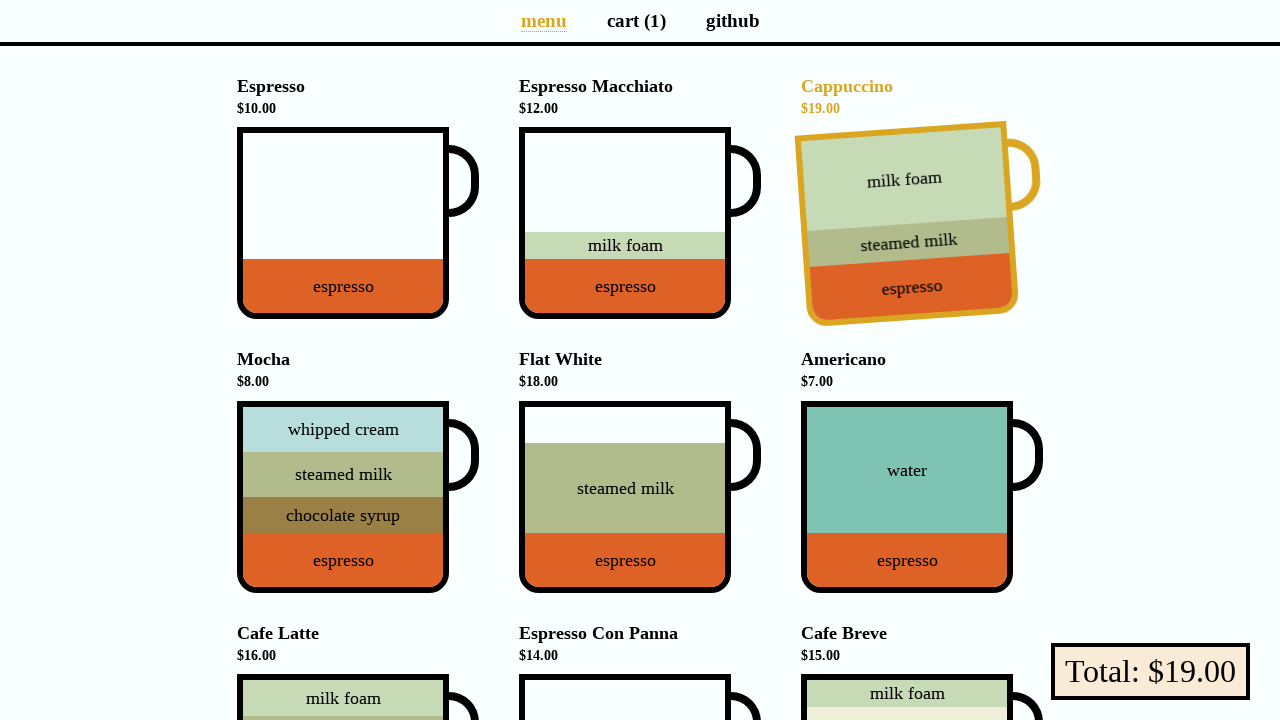

Verified cart shows 1 item
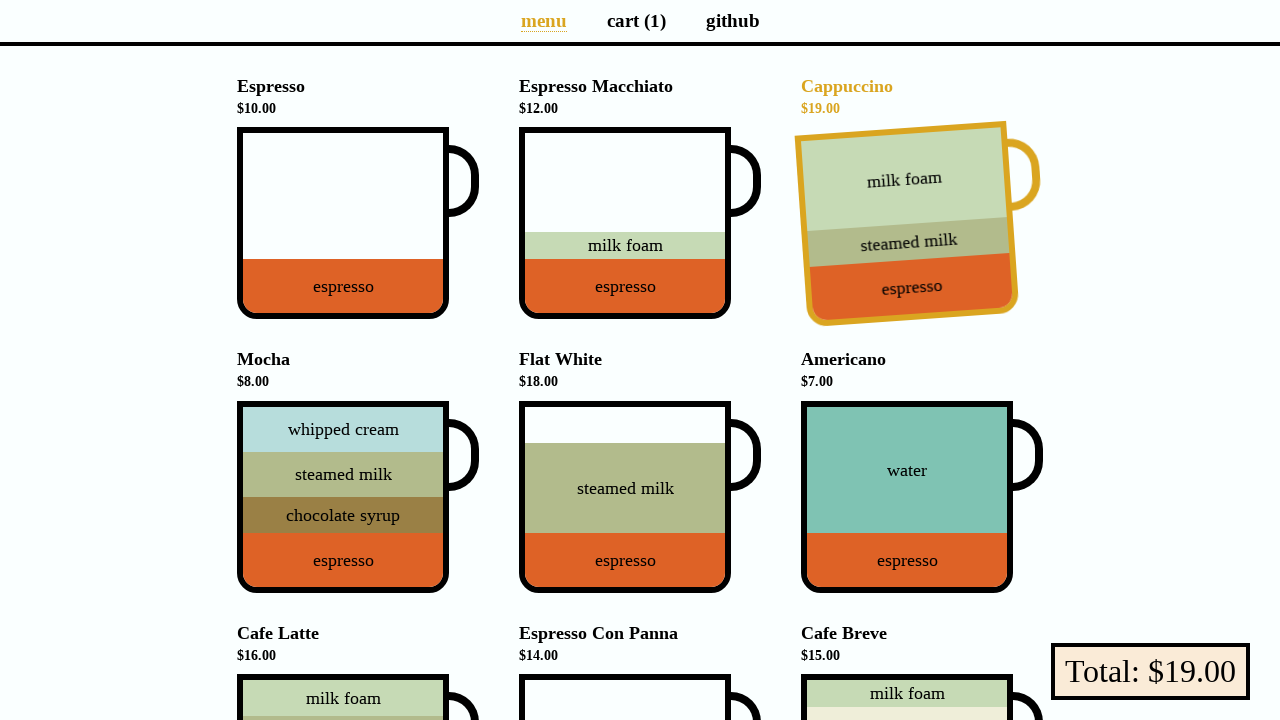

Clicked cart page link at (636, 20) on a[aria-label="Cart page"]
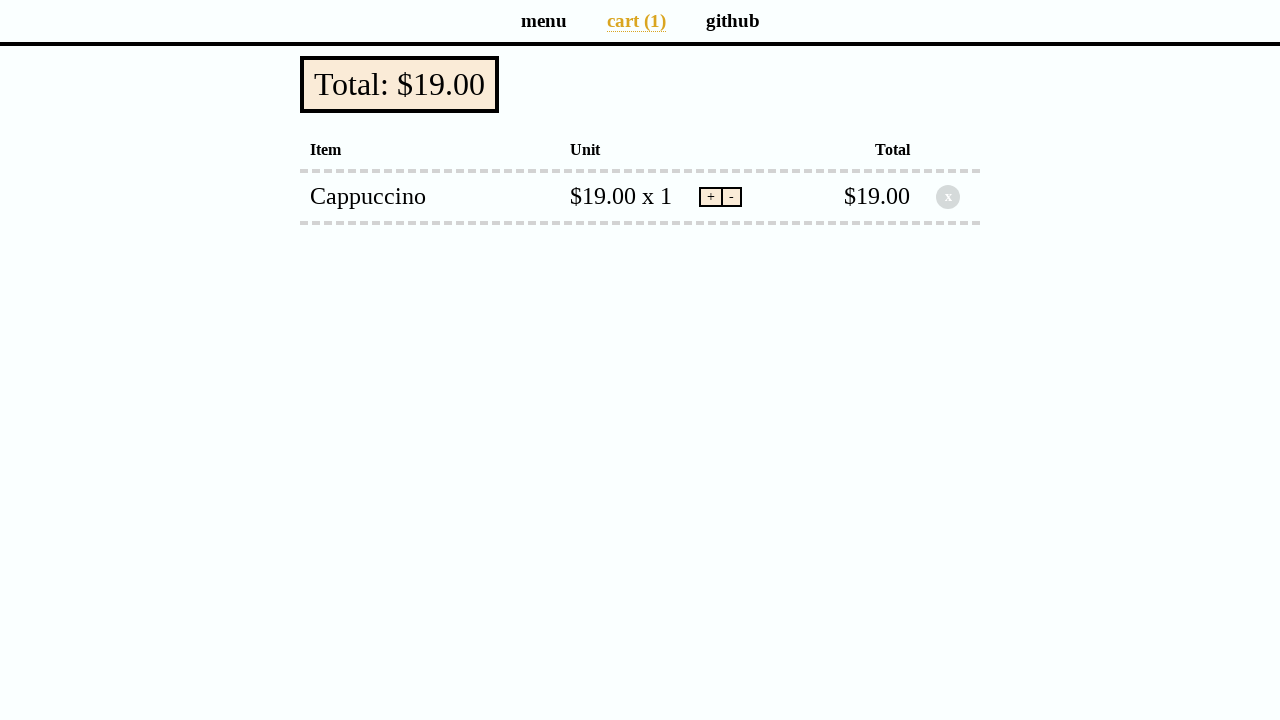

Verified total is $19.00
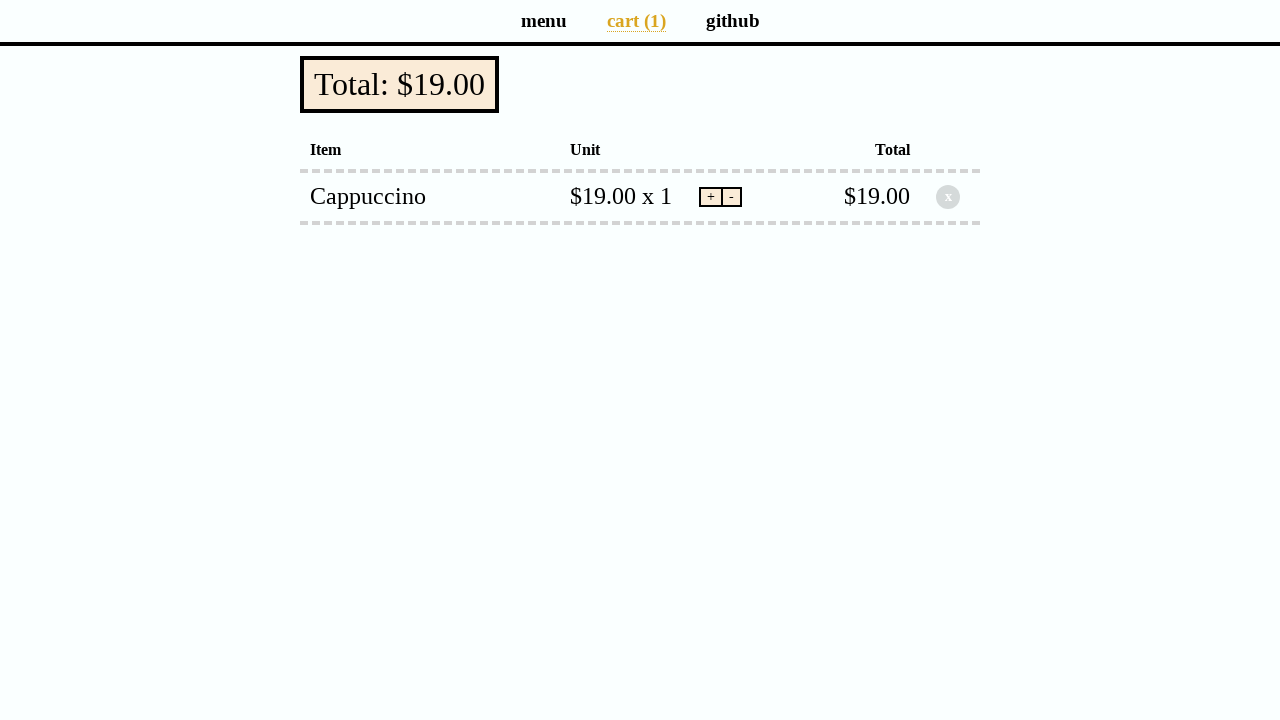

Clicked checkout button at (400, 84) on button[data-test="checkout"]
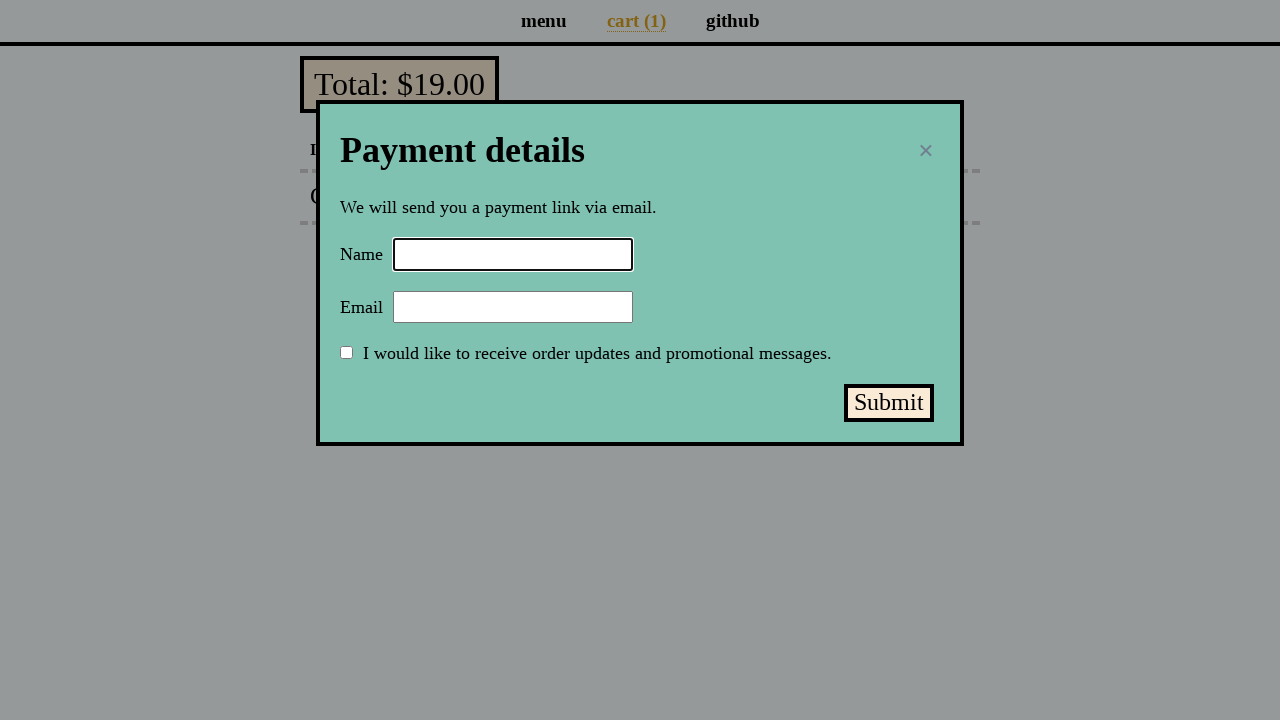

Filled name field with 'Selenium Coffee' on input#name
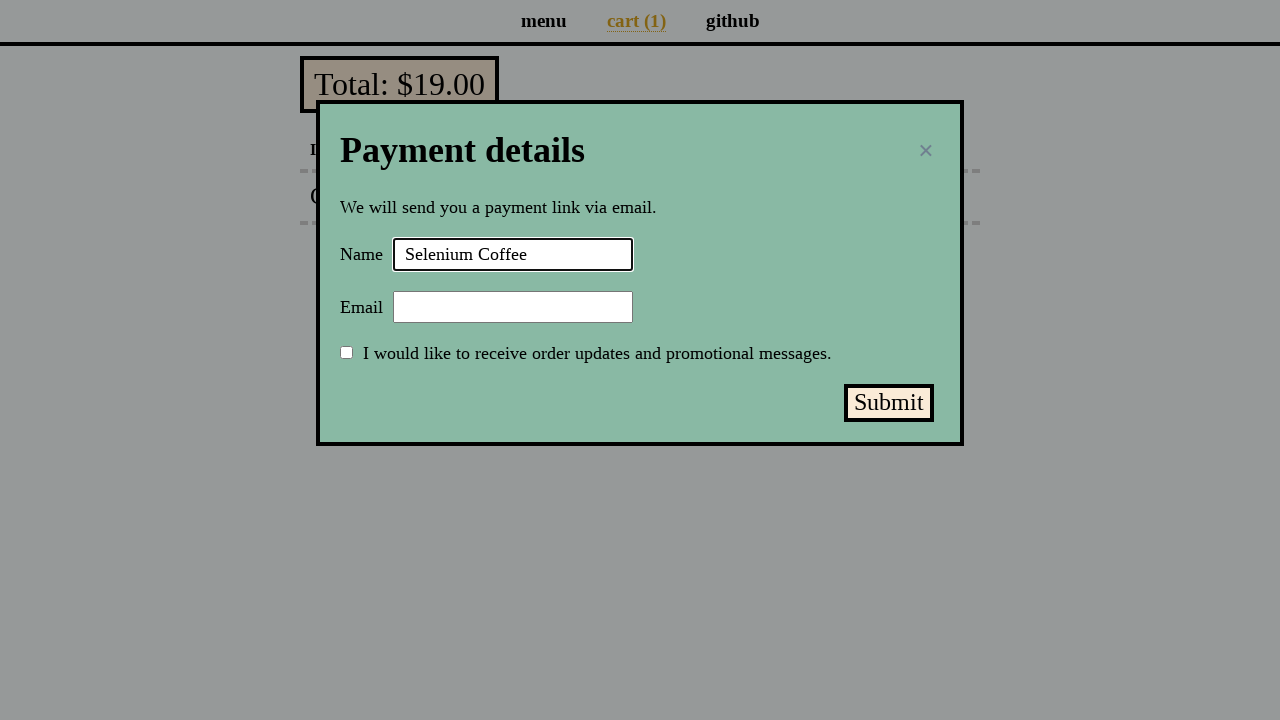

Filled email field with 'test@test.test' on input#email
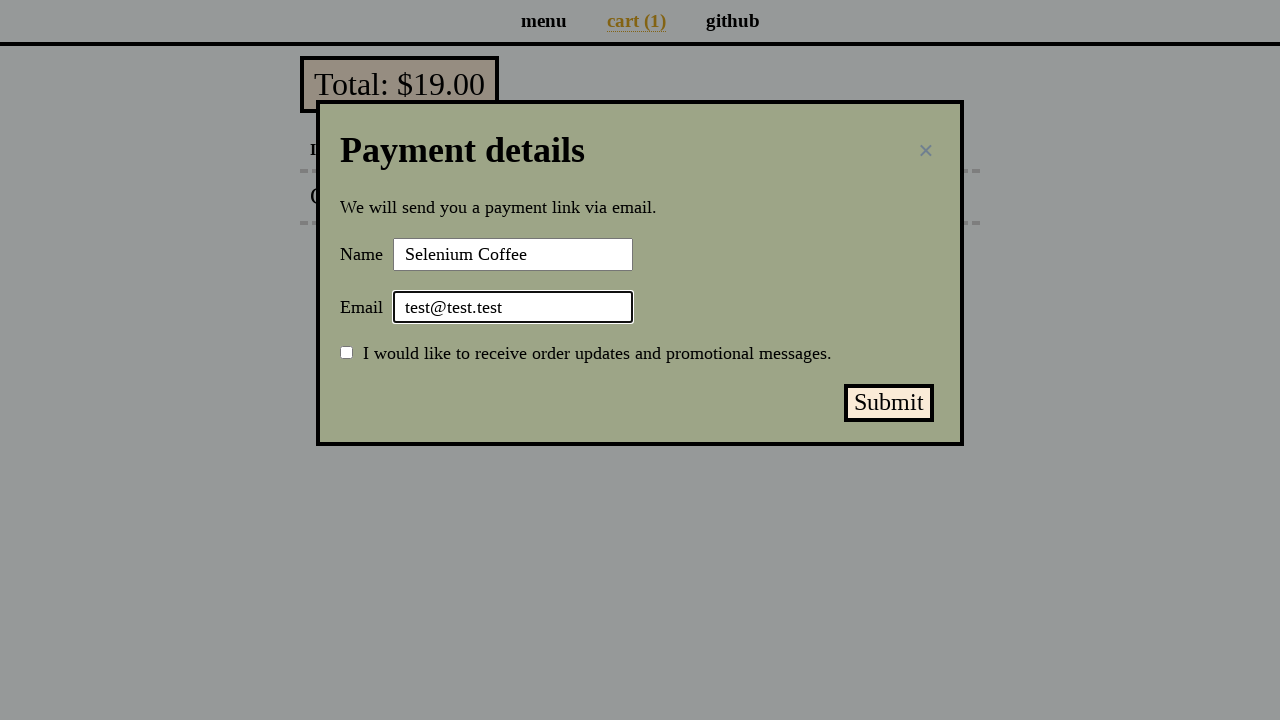

Clicked submit payment button at (889, 403) on button#submit-payment
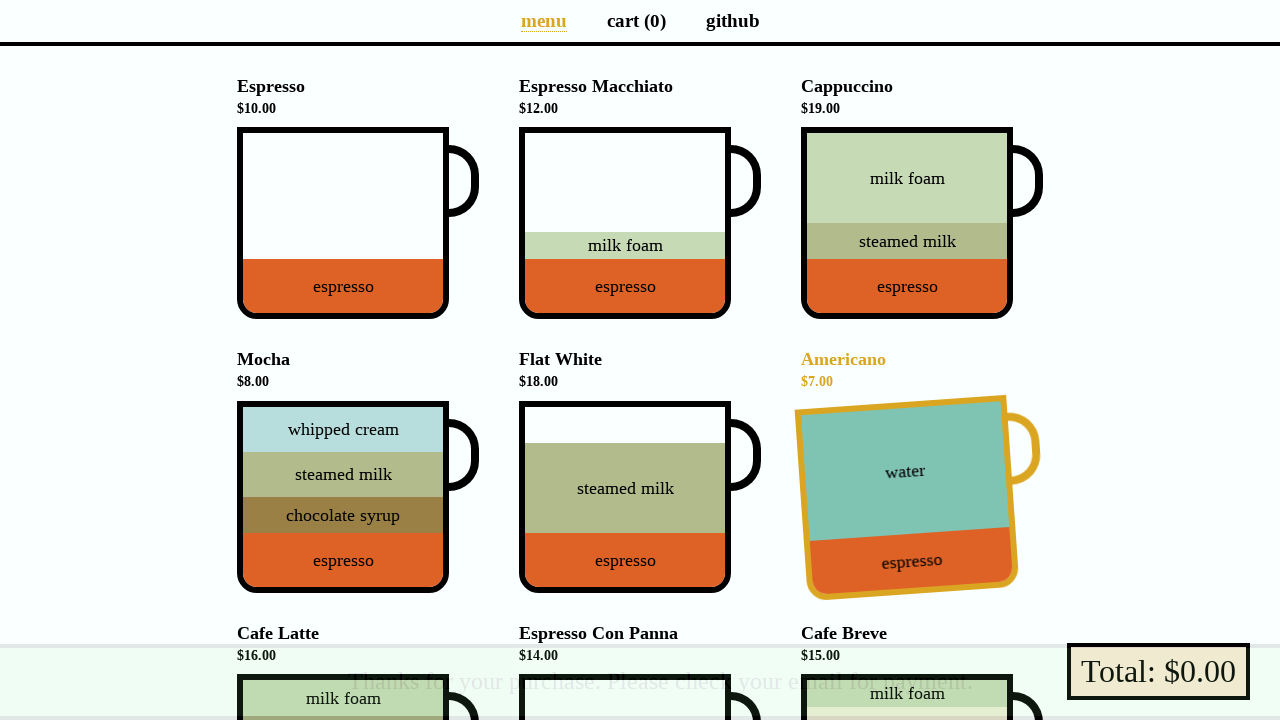

Verified success message 'Thanks for your purchase.' displayed
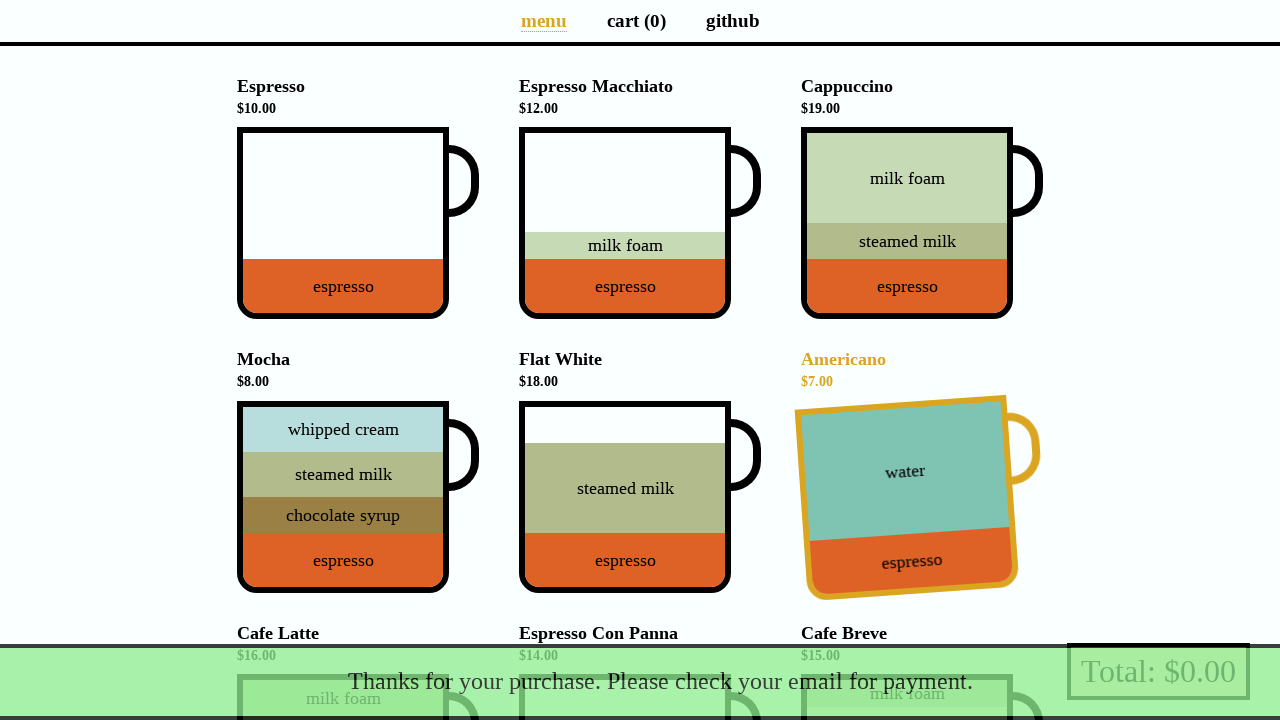

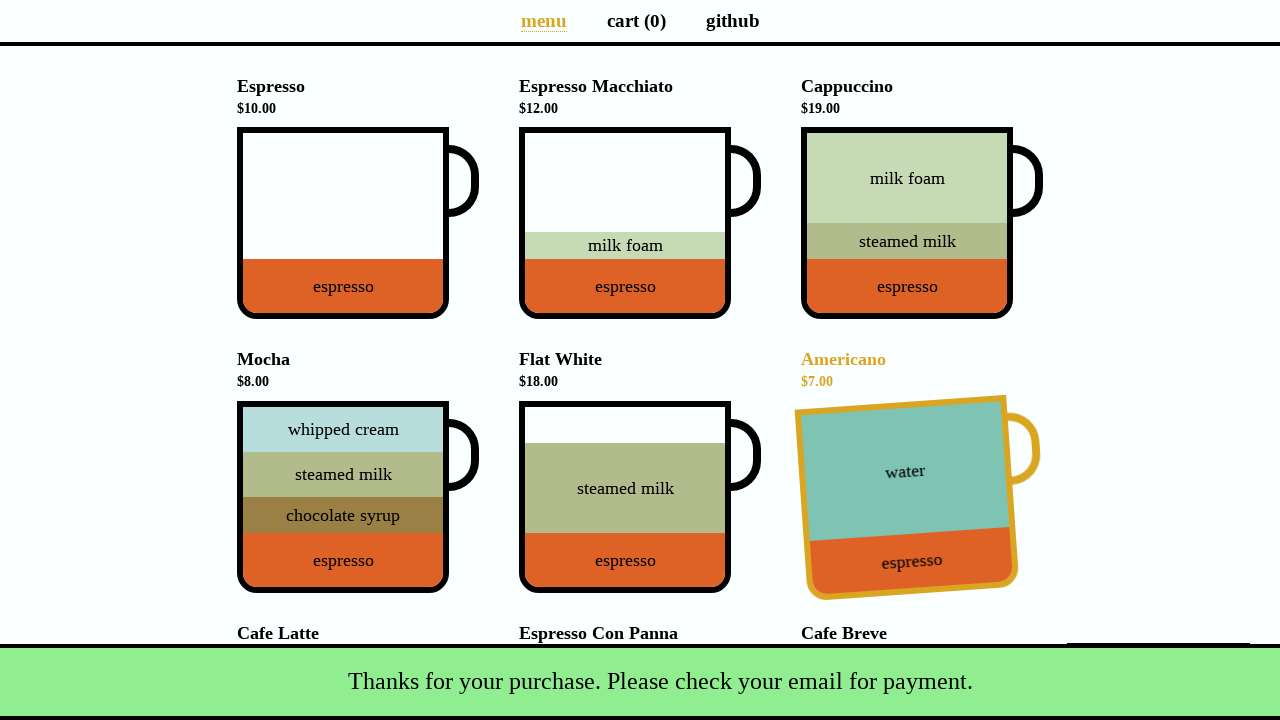